Tests alert prompt functionality by clicking on the alert with textbox tab, triggering a prompt alert, entering text, and verifying the entered text is displayed on the page

Starting URL: http://demo.automationtesting.in/Alerts.html

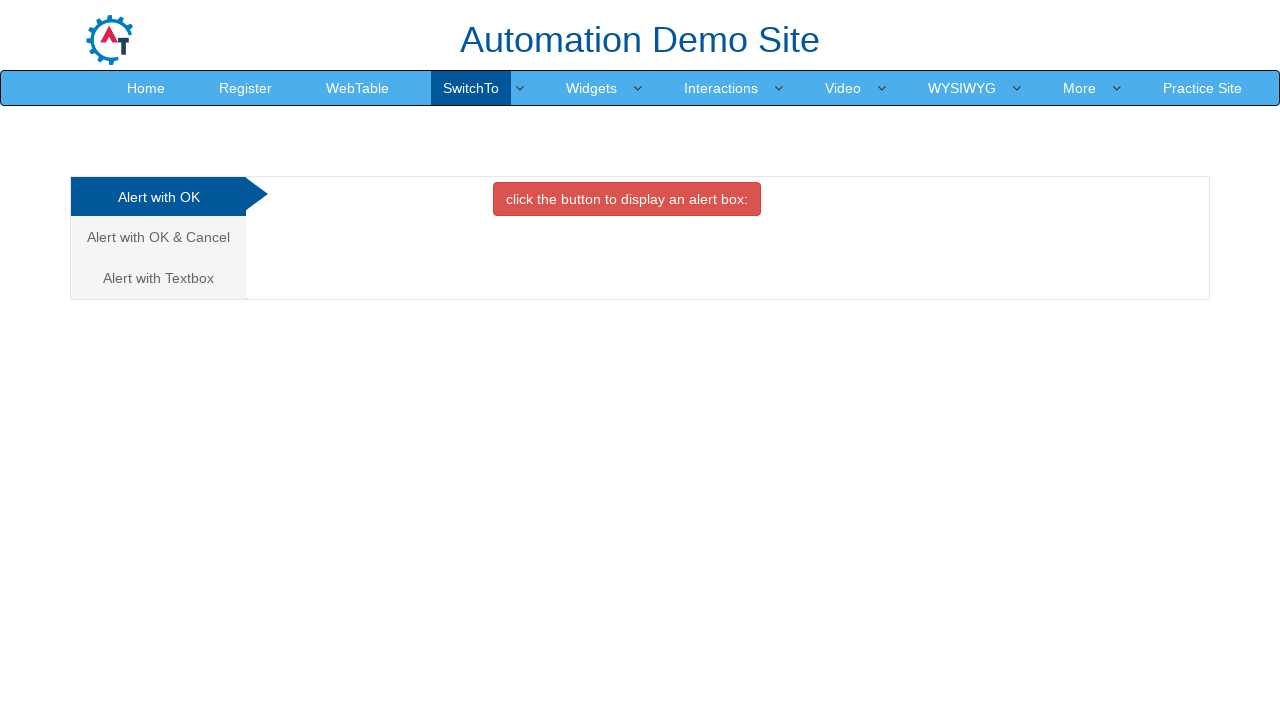

Clicked on the 'Alert with Textbox' tab at (158, 278) on (//a[@class='analystic'])[3]
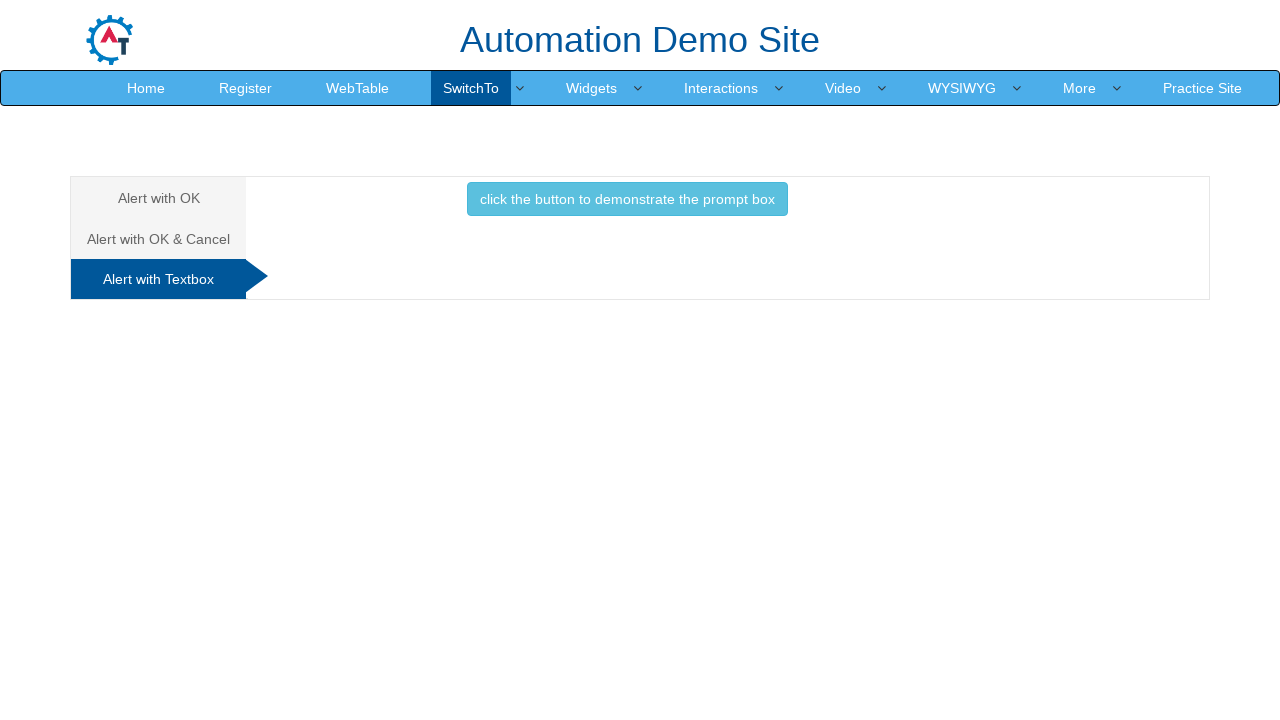

Clicked button to trigger prompt alert at (627, 199) on xpath=//button[@onclick='promptbox()']
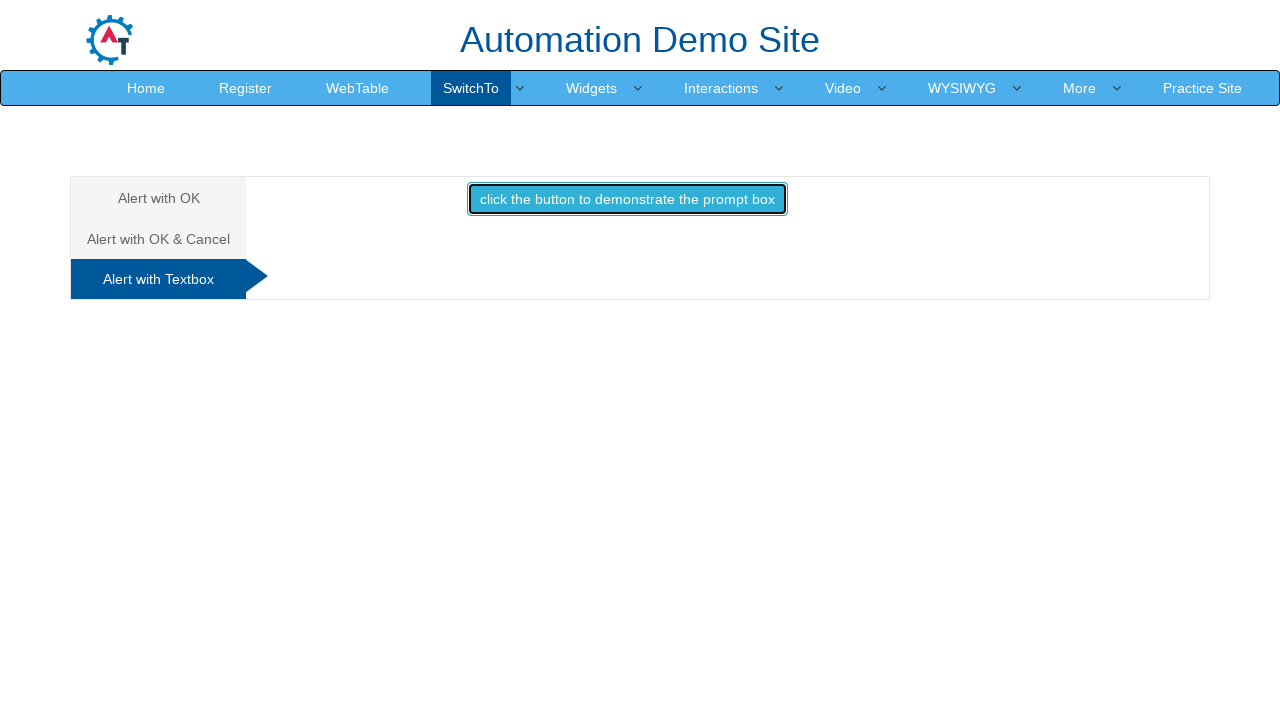

Accepted prompt dialog with text 'Welcome to Selenium' at (627, 199) on xpath=//button[@onclick='promptbox()']
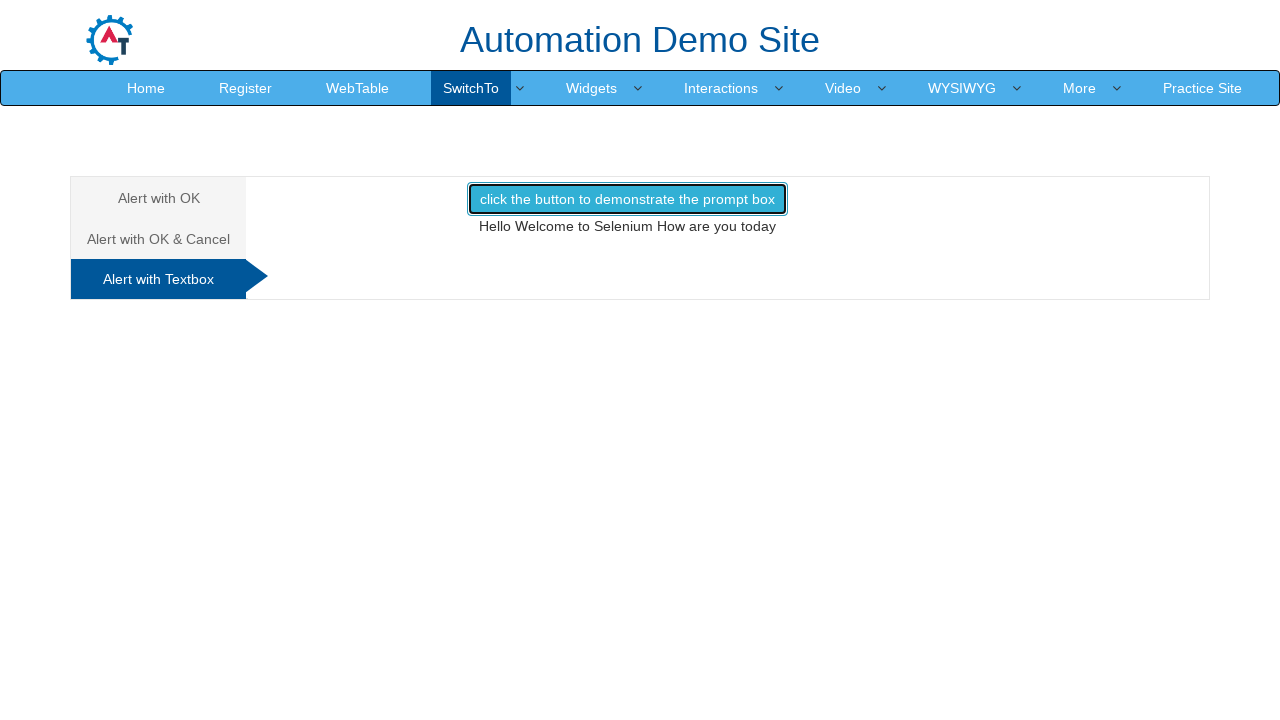

Waited for result element #demo1 to load
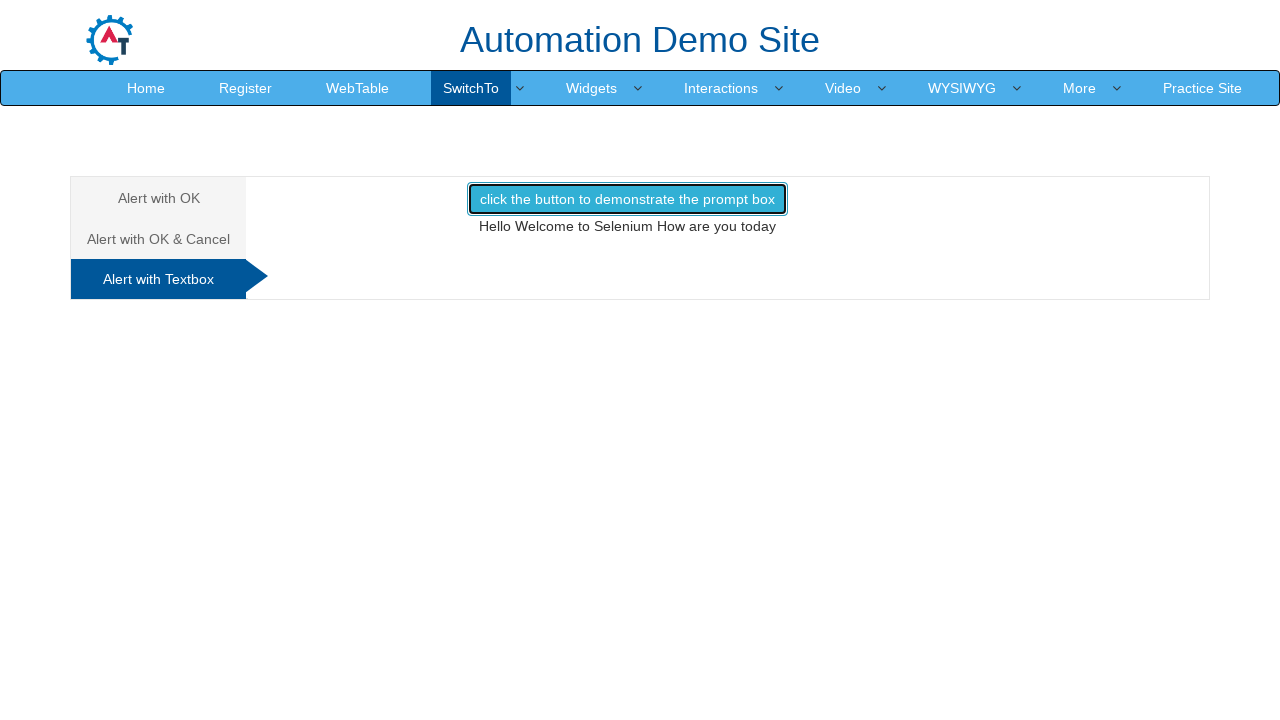

Retrieved entered text from page: 'Hello Welcome to Selenium How are you today'
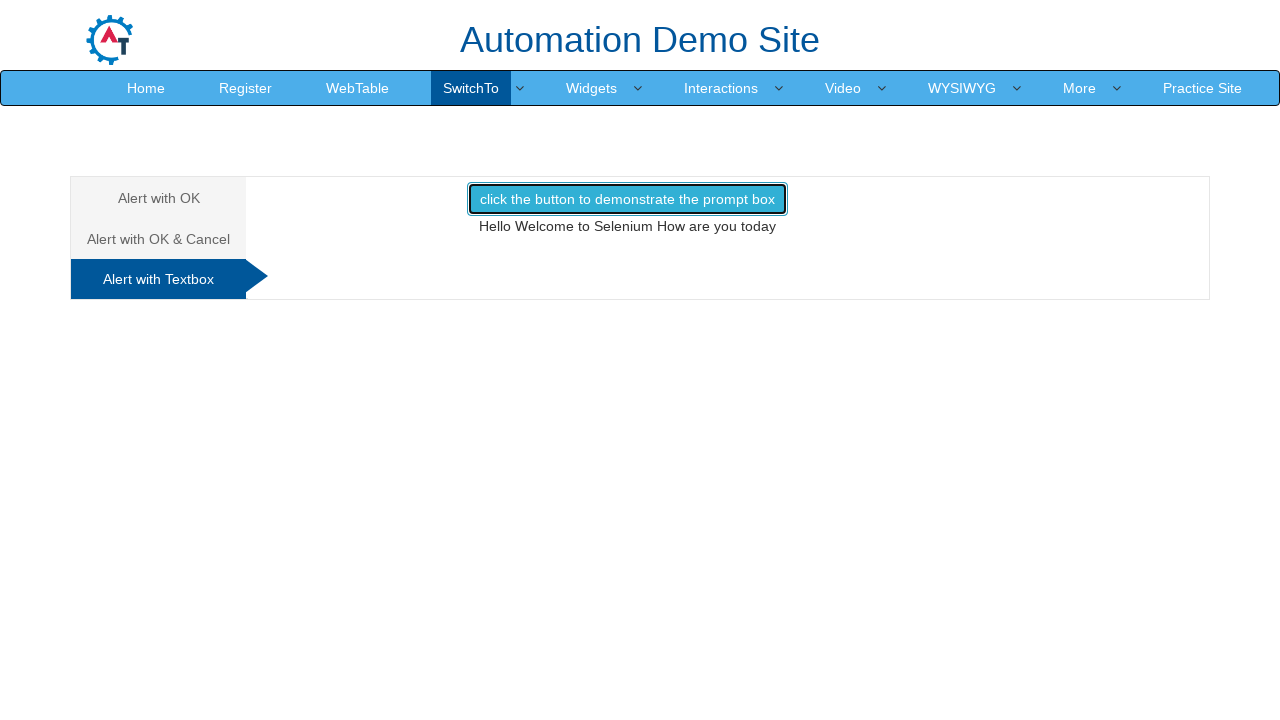

Printed verification message for entered text
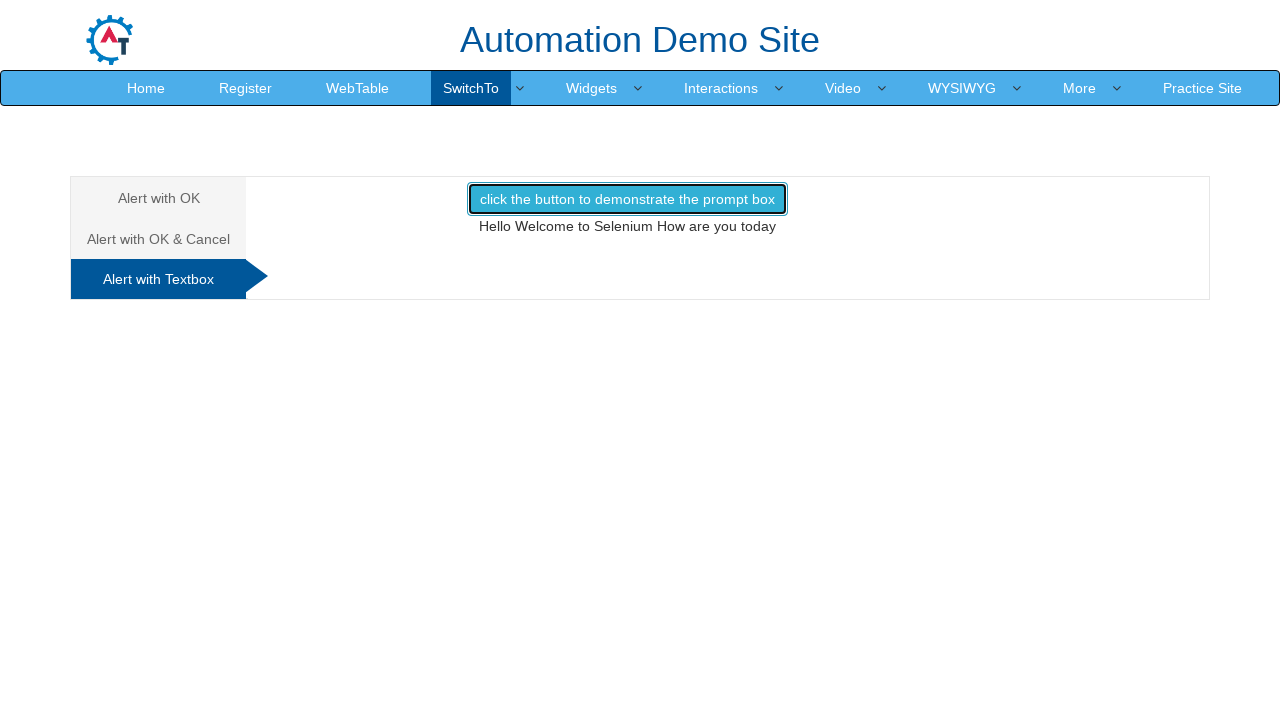

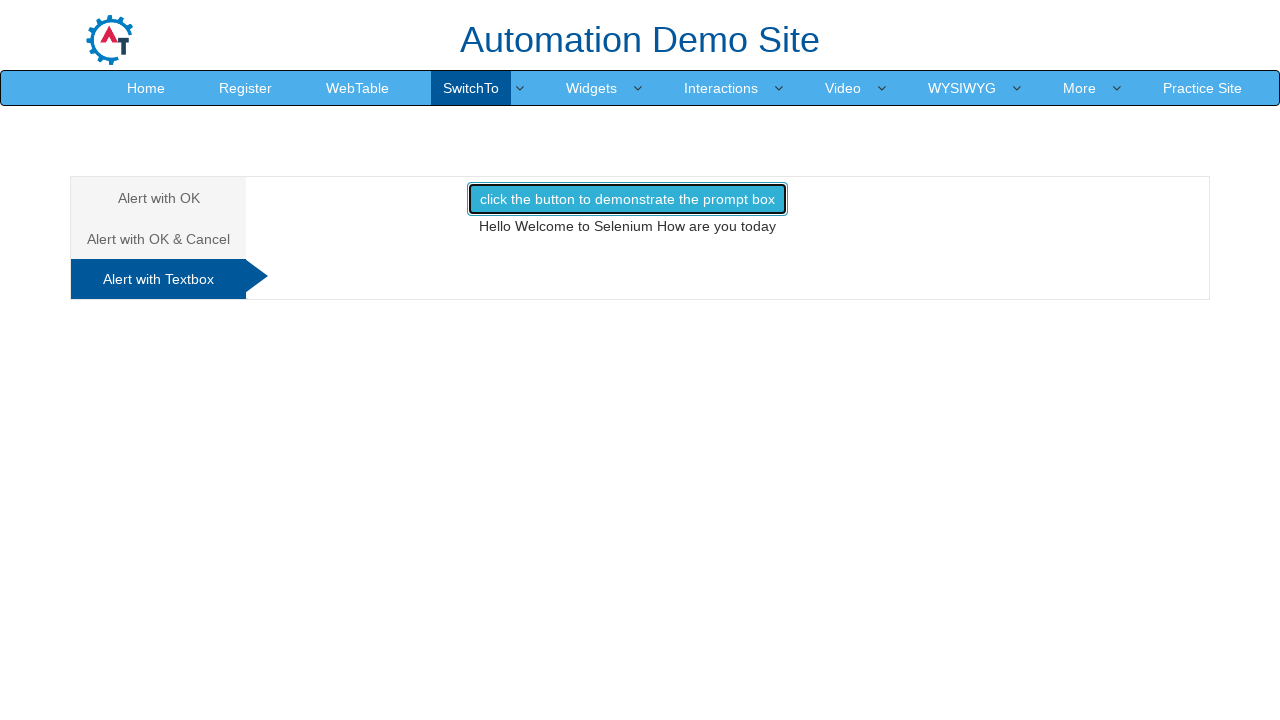